Loads a Minecraft Hour of Code level on Code.org and waits for the Phaser game engine to fully initialize

Starting URL: http://studio.code.org/s/mc/lessons/1/levels/14?noautoplay=true&customSlowMotion=0.1

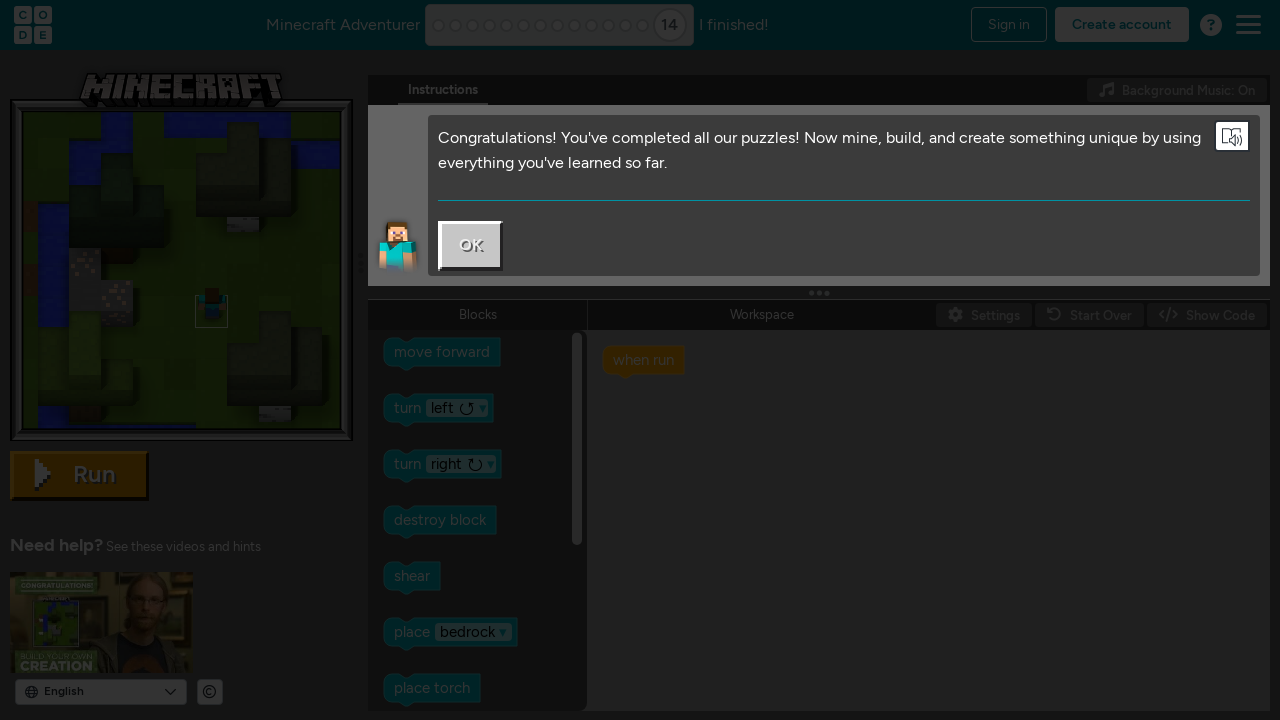

Navigated to Minecraft Hour of Code level 14
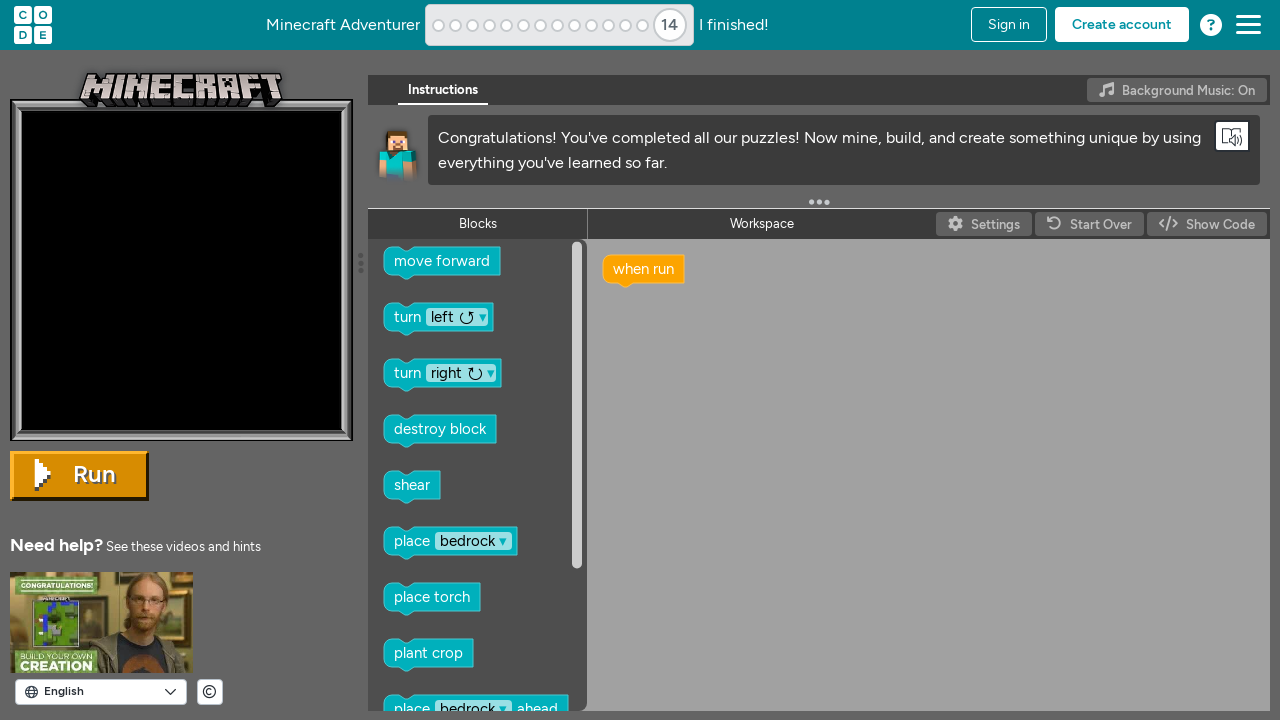

Page reached network idle state
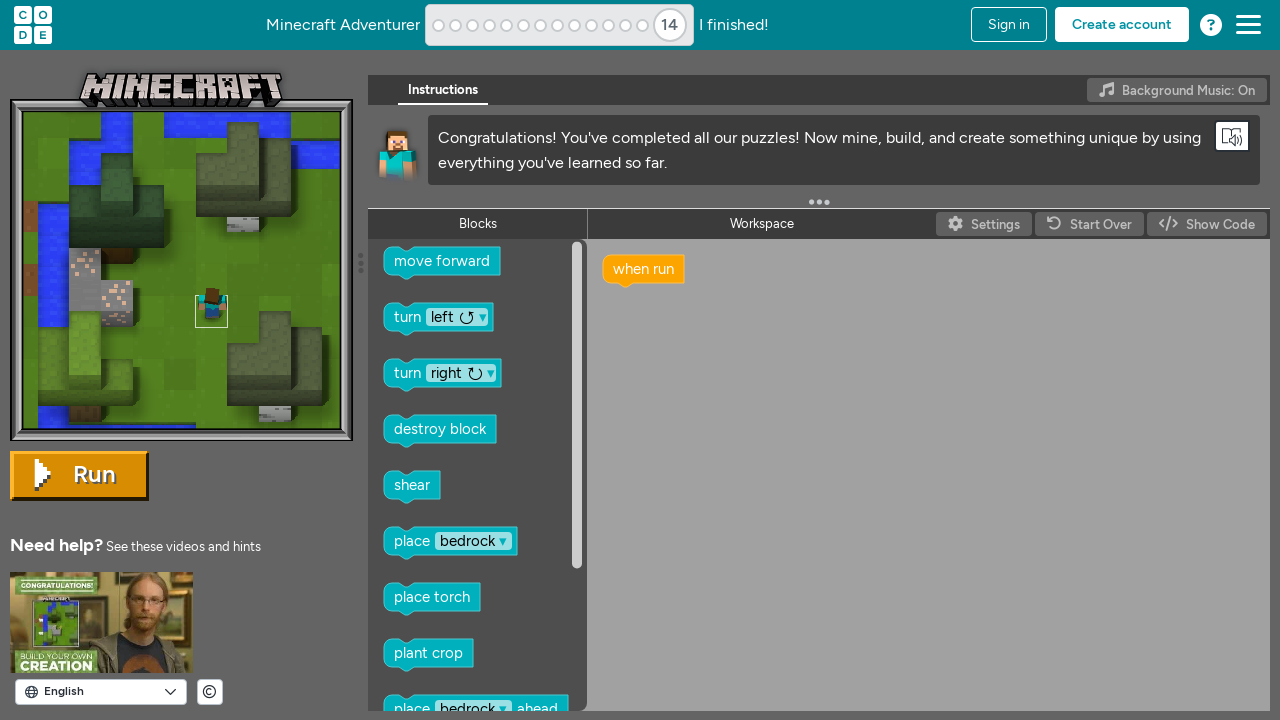

Phaser game engine fully initialized for Minecraft level
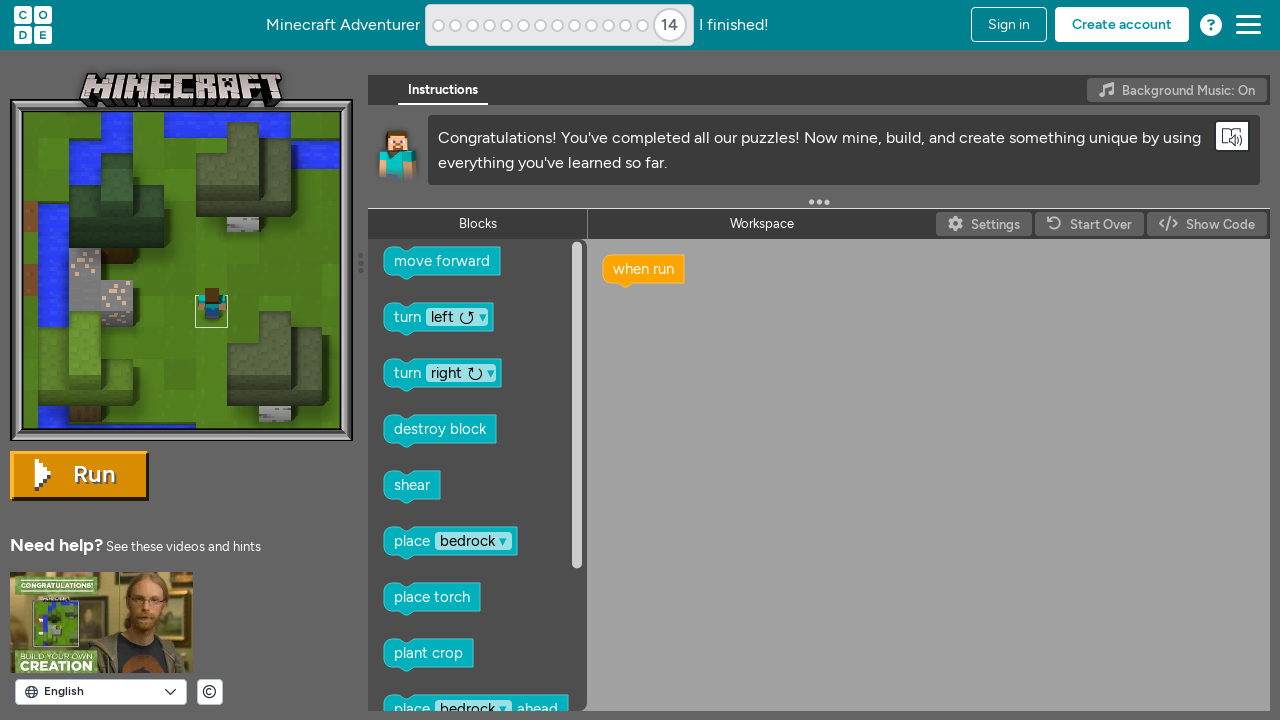

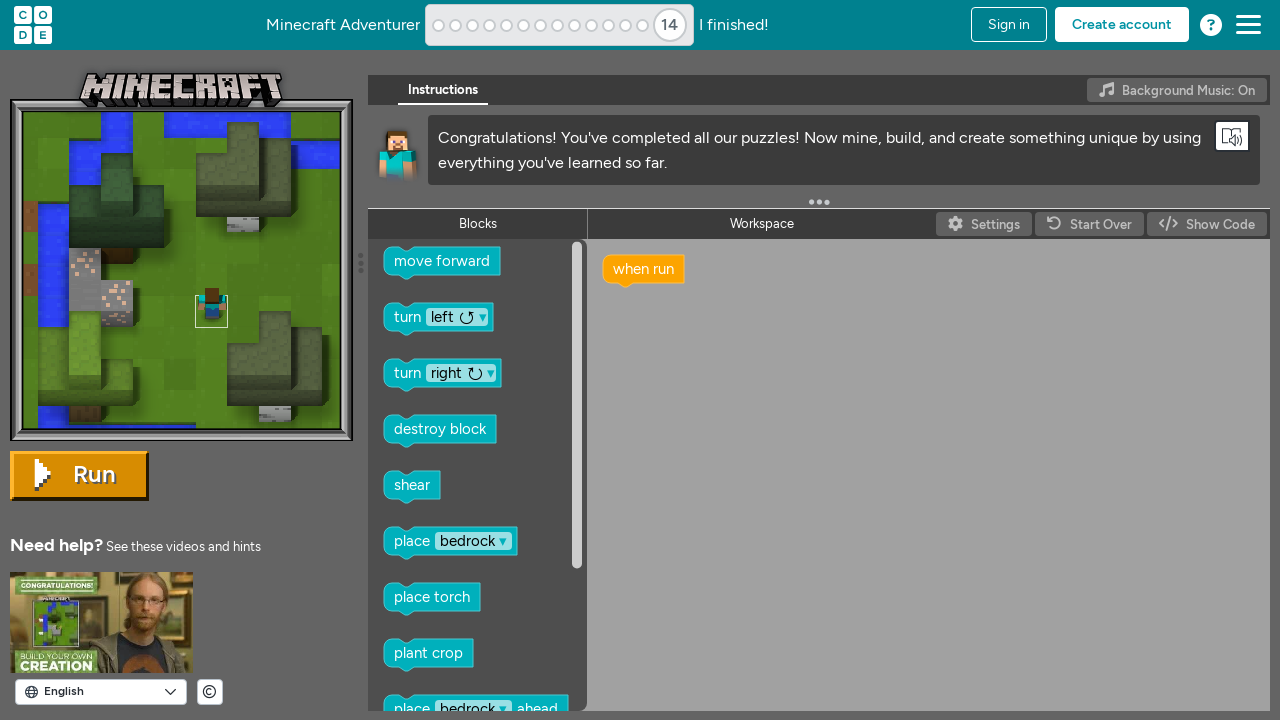